Tests the Challenging DOM page by navigating to it and interacting with the table elements to count rows and find specific text patterns

Starting URL: https://the-internet.herokuapp.com/

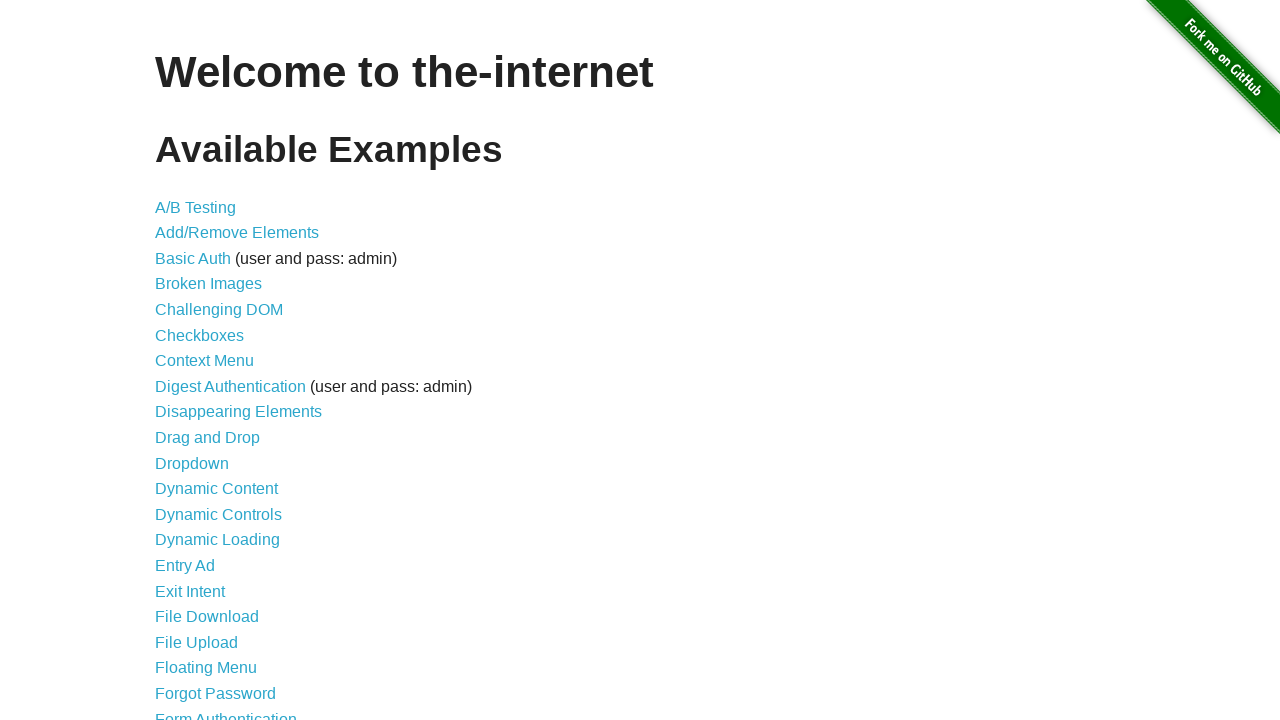

Clicked on Challenging DOM link at (219, 310) on text=Challenging DOM
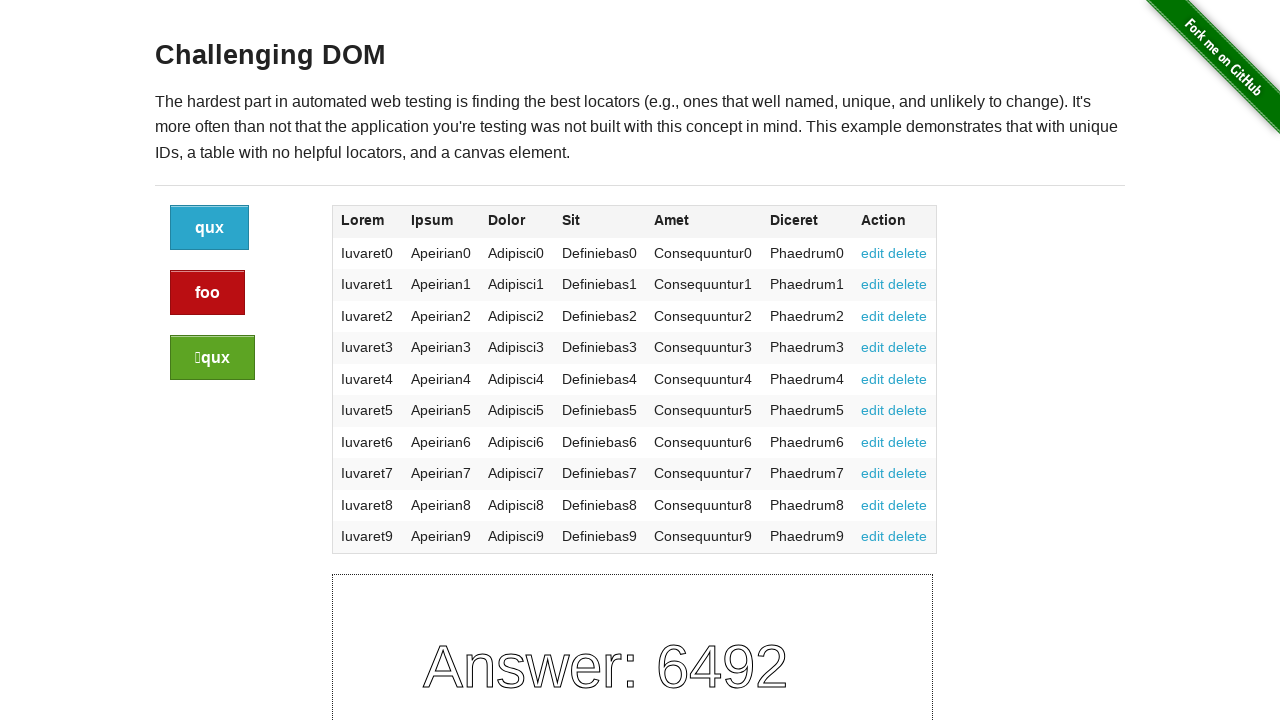

Table loaded with tbody rows
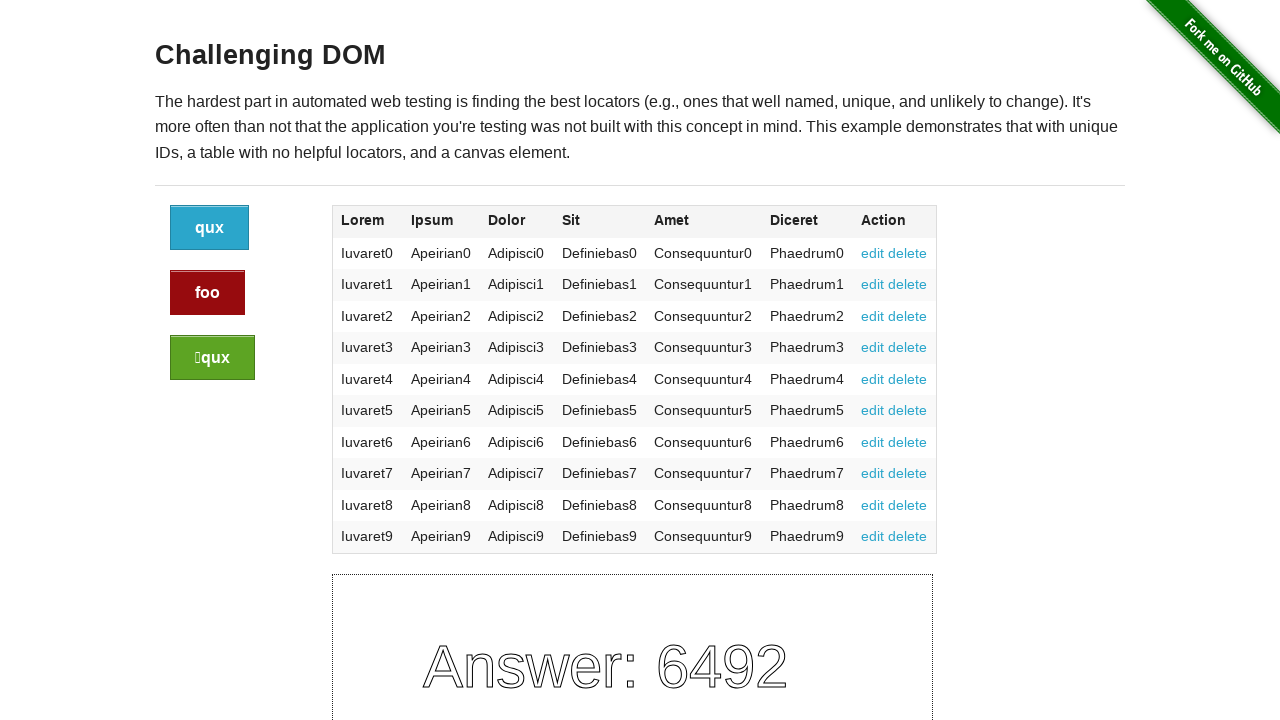

Located all table rows in tbody
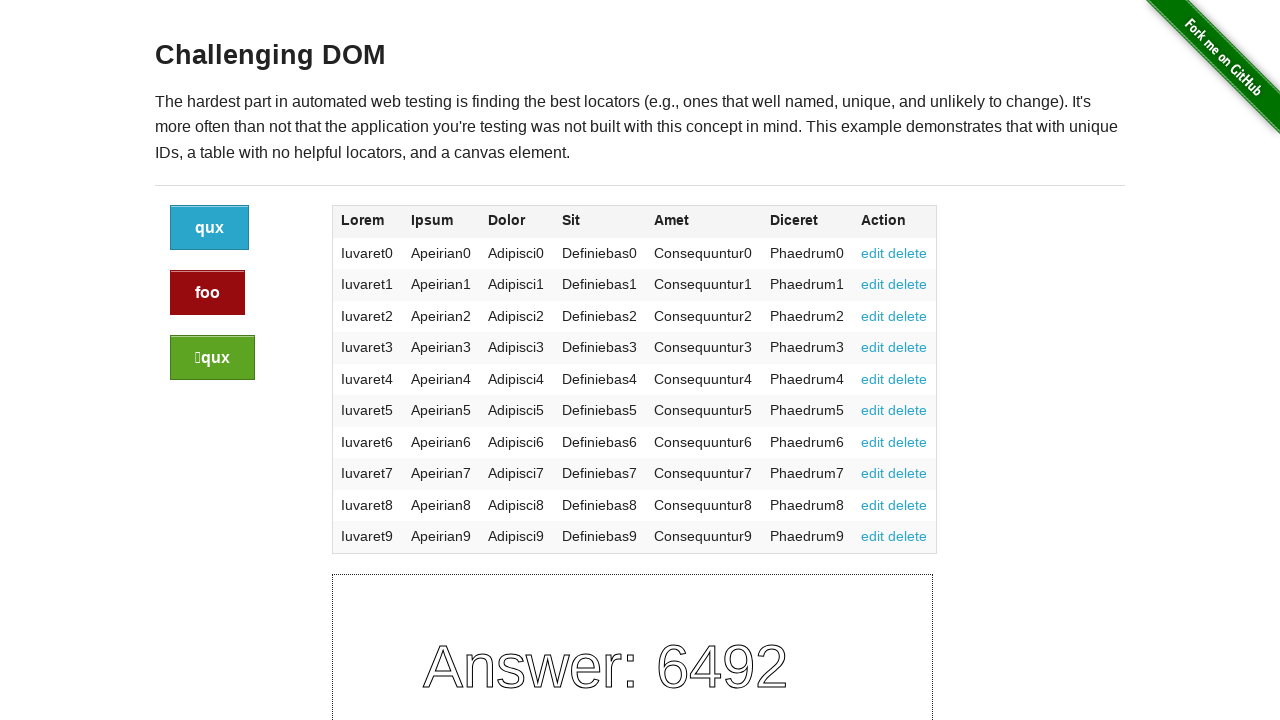

Counted 10 rows in the table
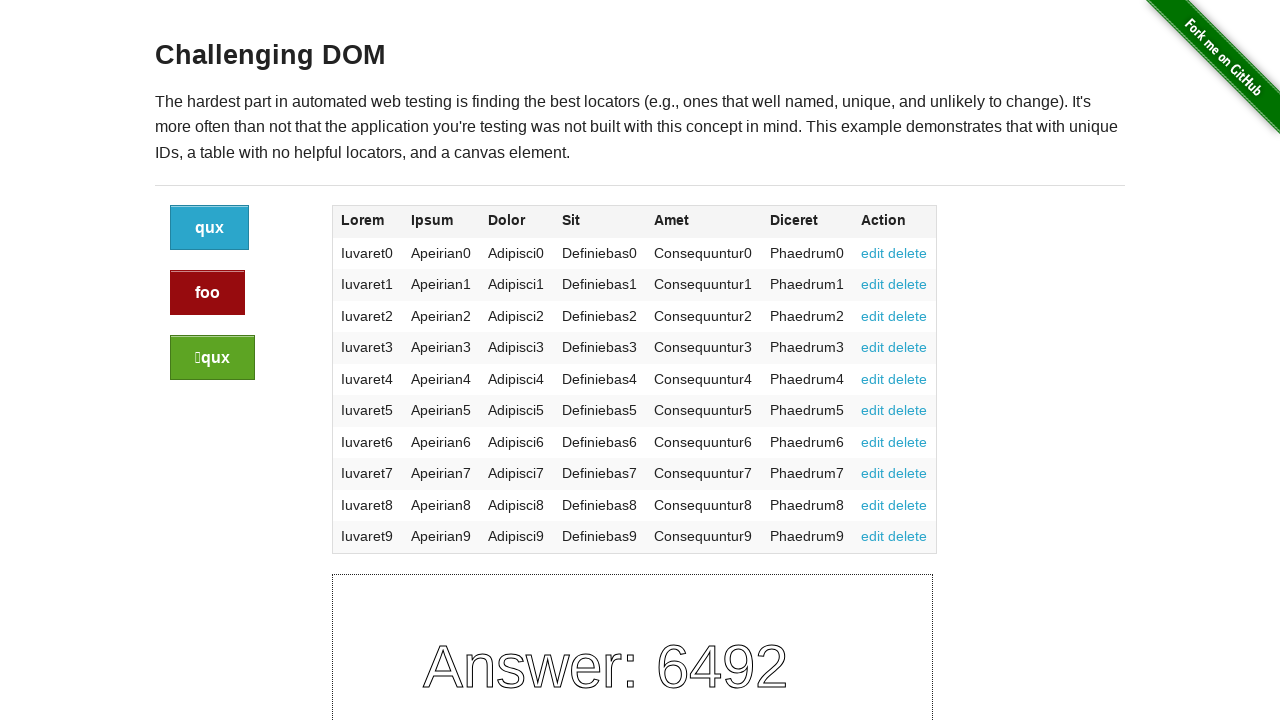

Located first cell in row 1
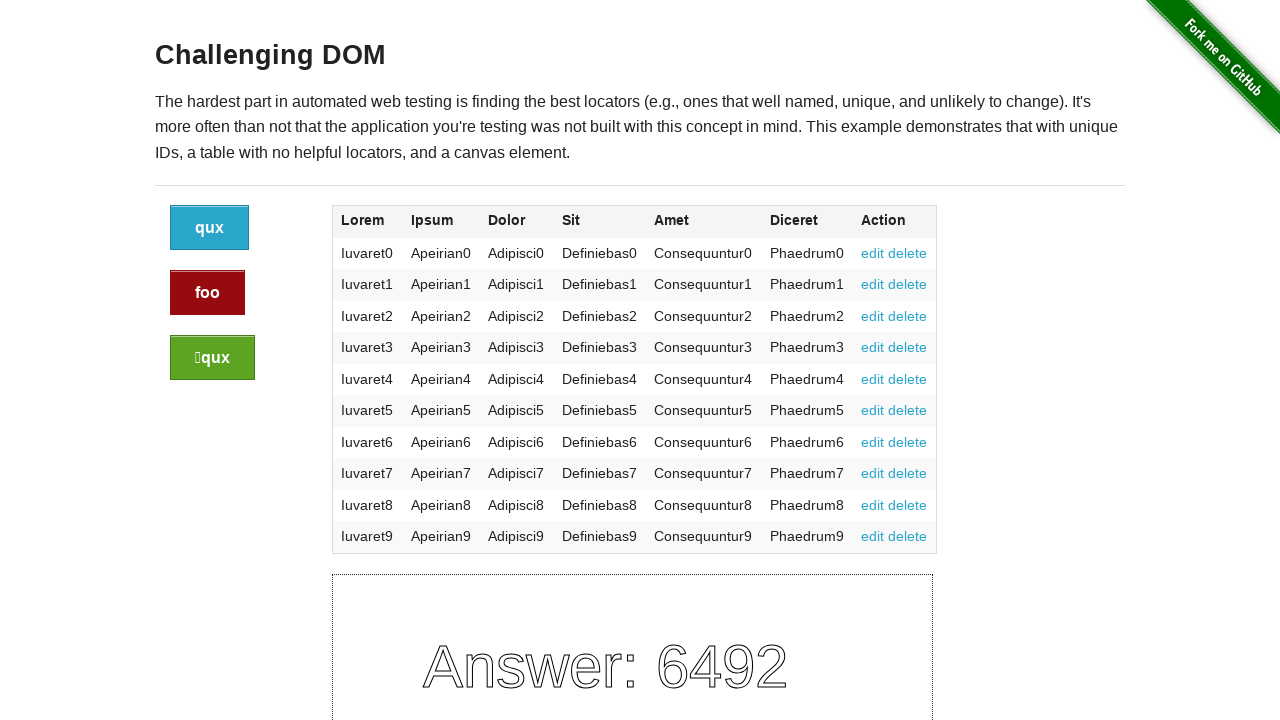

Retrieved text from row 1 first cell: 'Iuvaret0'
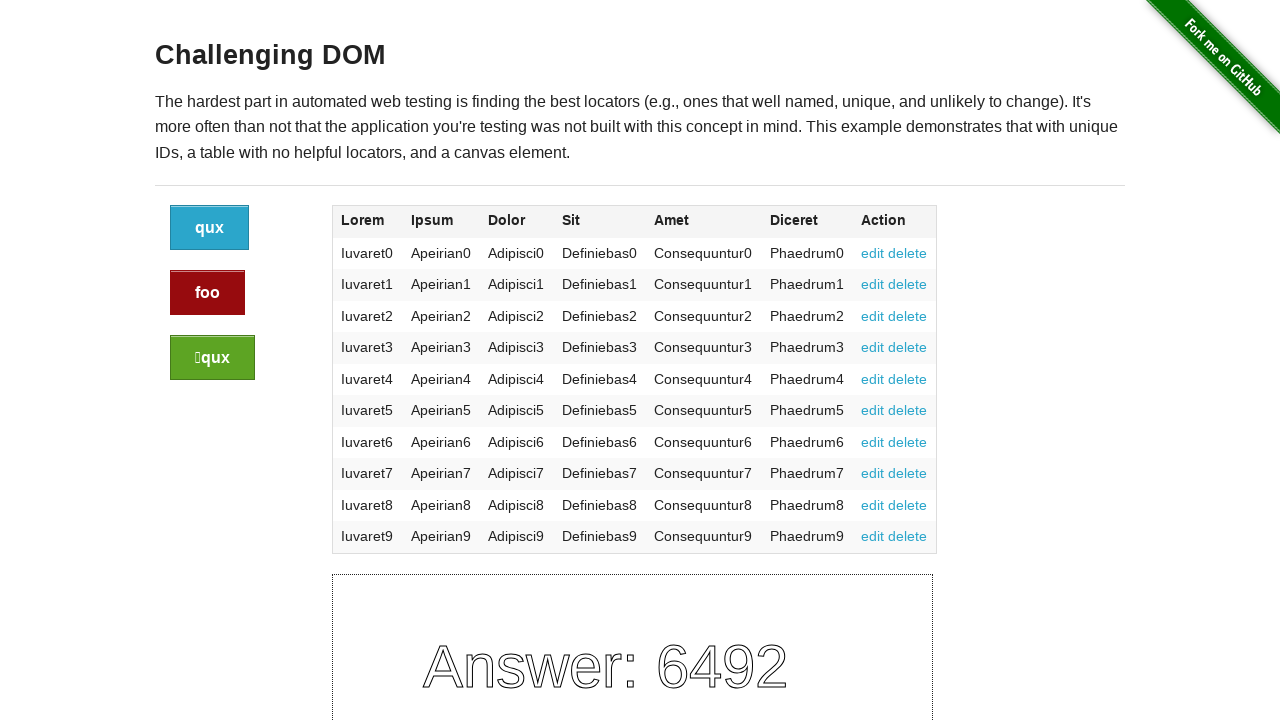

Located first cell in row 2
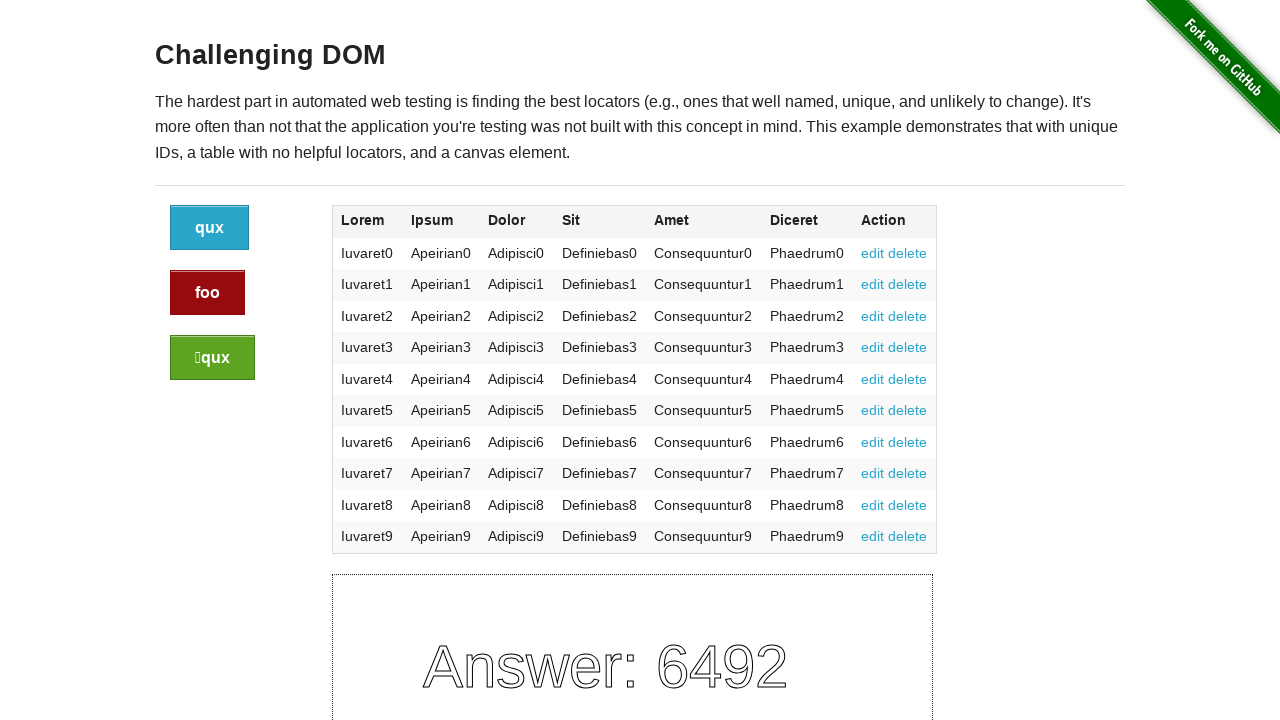

Retrieved text from row 2 first cell: 'Iuvaret1'
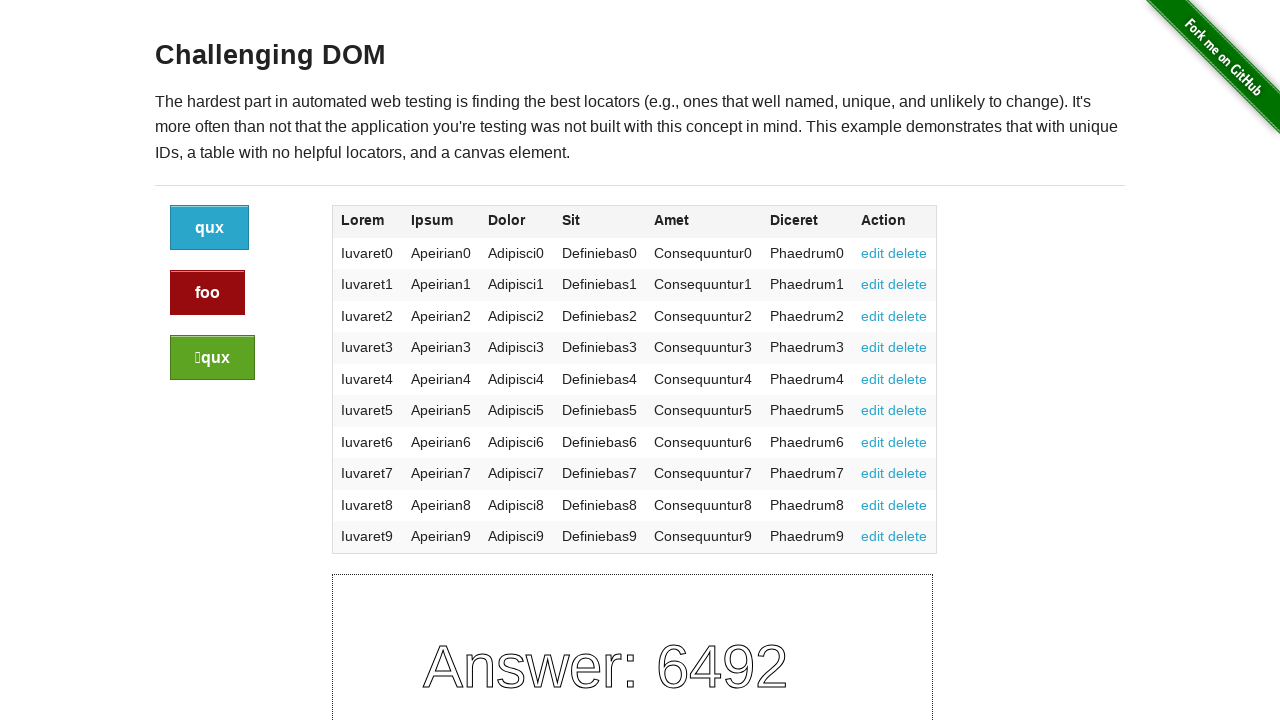

Located first cell in row 3
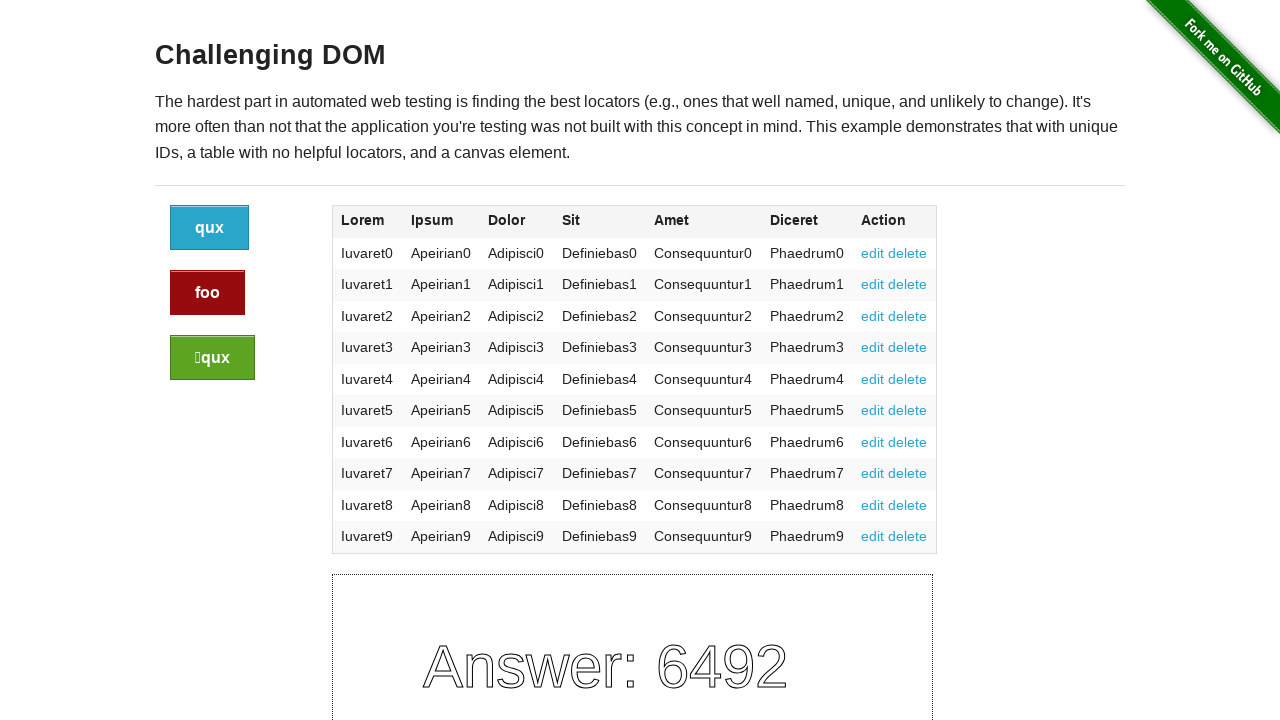

Retrieved text from row 3 first cell: 'Iuvaret2'
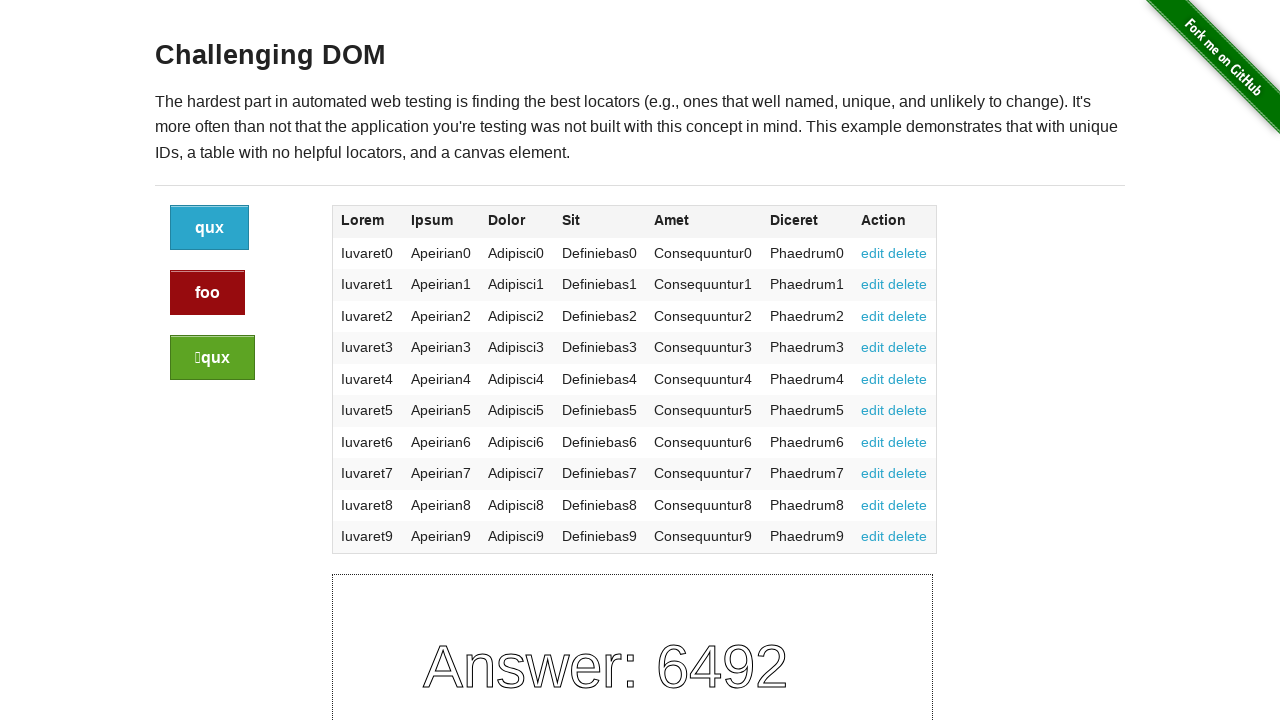

Located first cell in row 4
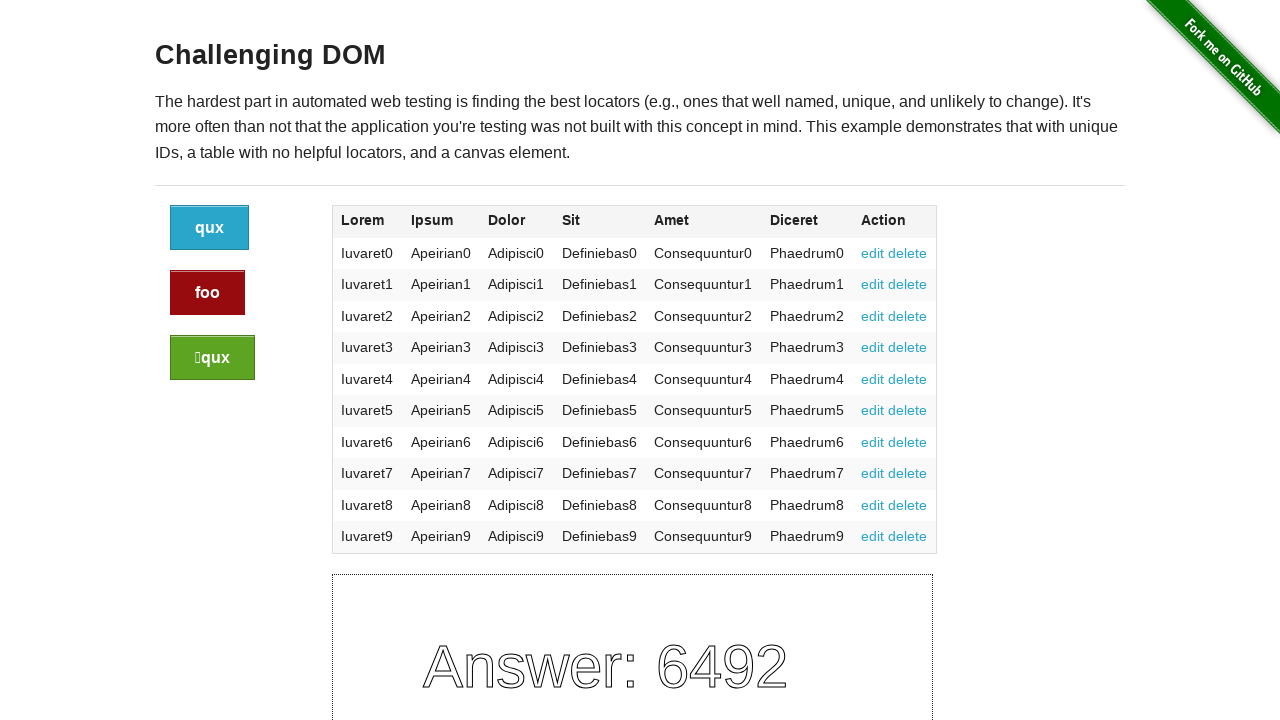

Retrieved text from row 4 first cell: 'Iuvaret3'
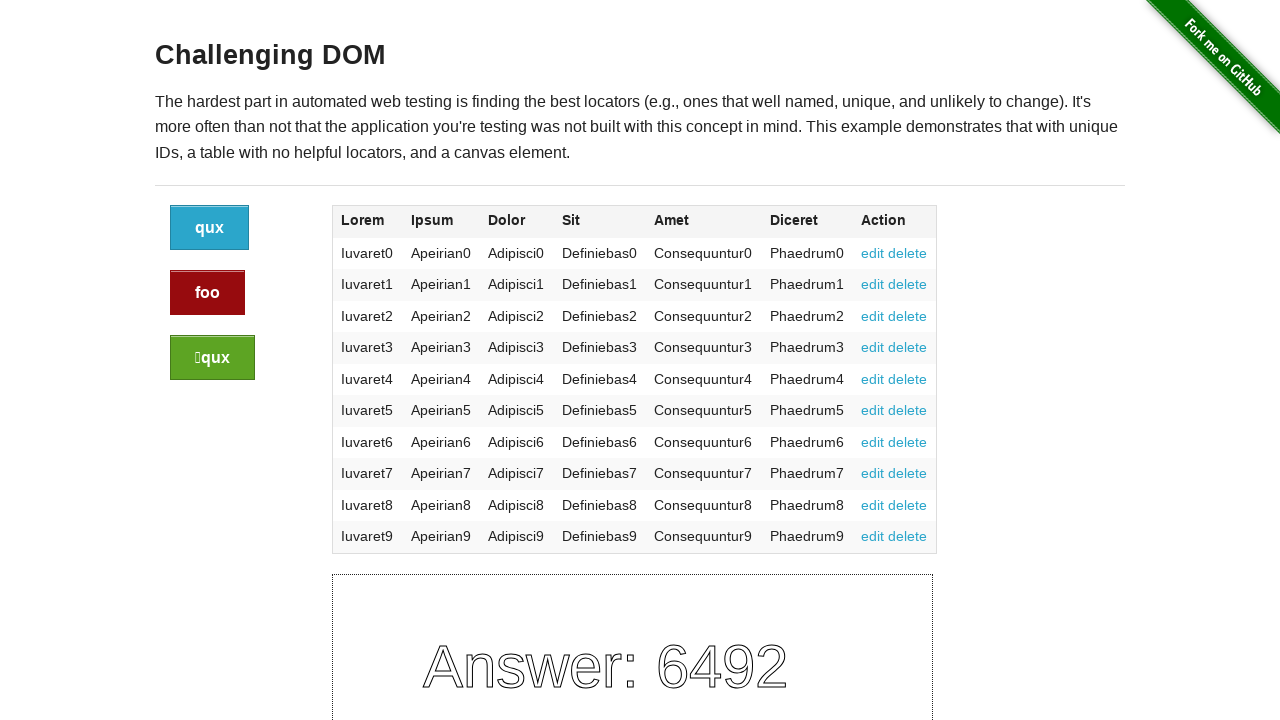

Located first cell in row 5
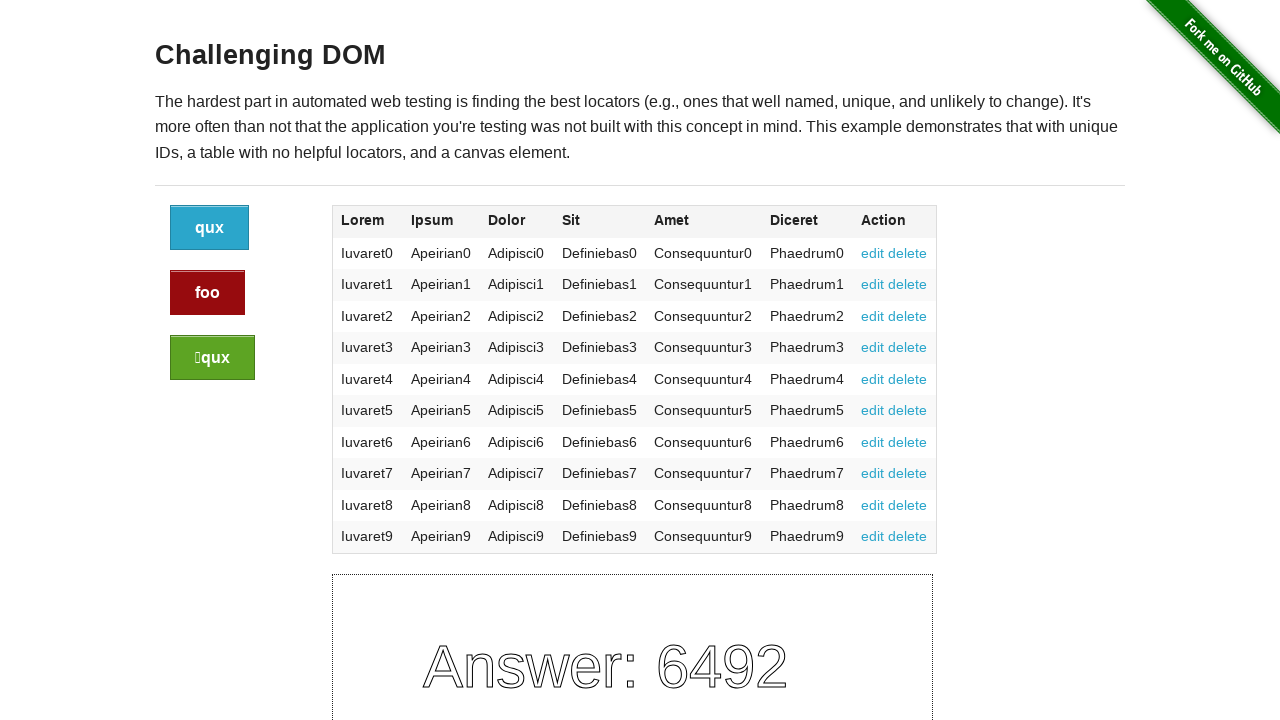

Retrieved text from row 5 first cell: 'Iuvaret4'
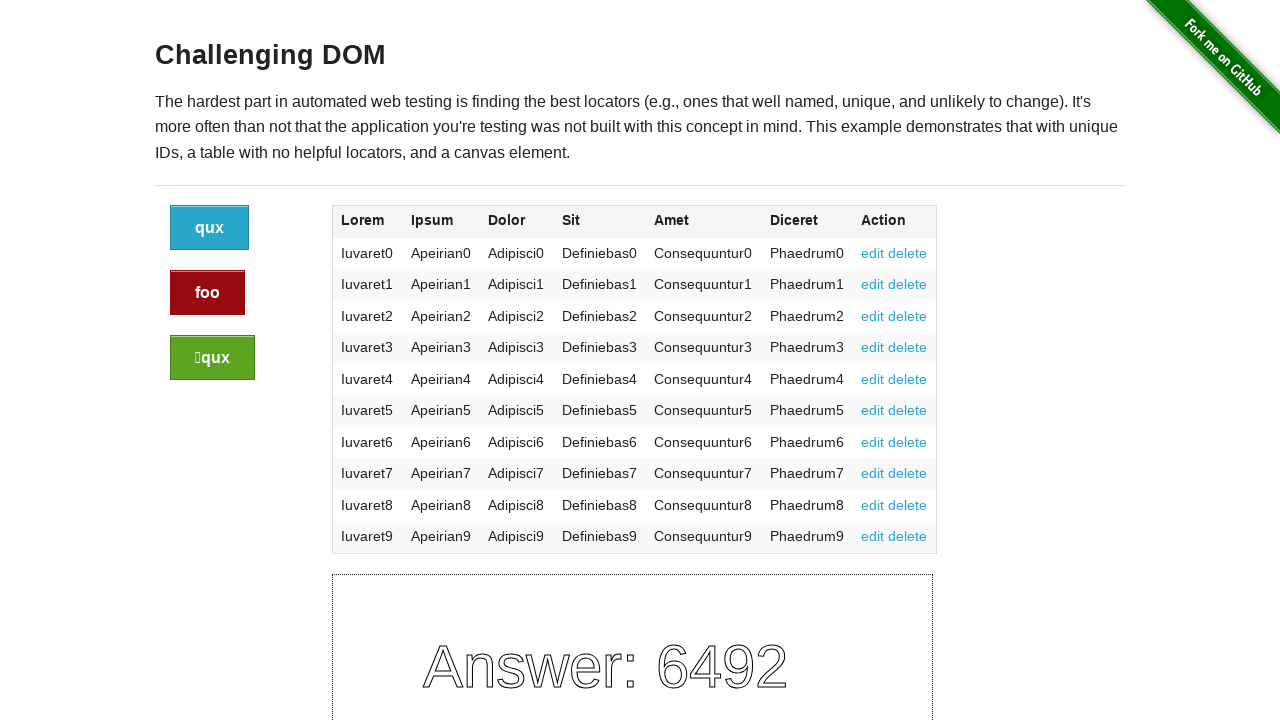

Located first cell in row 6
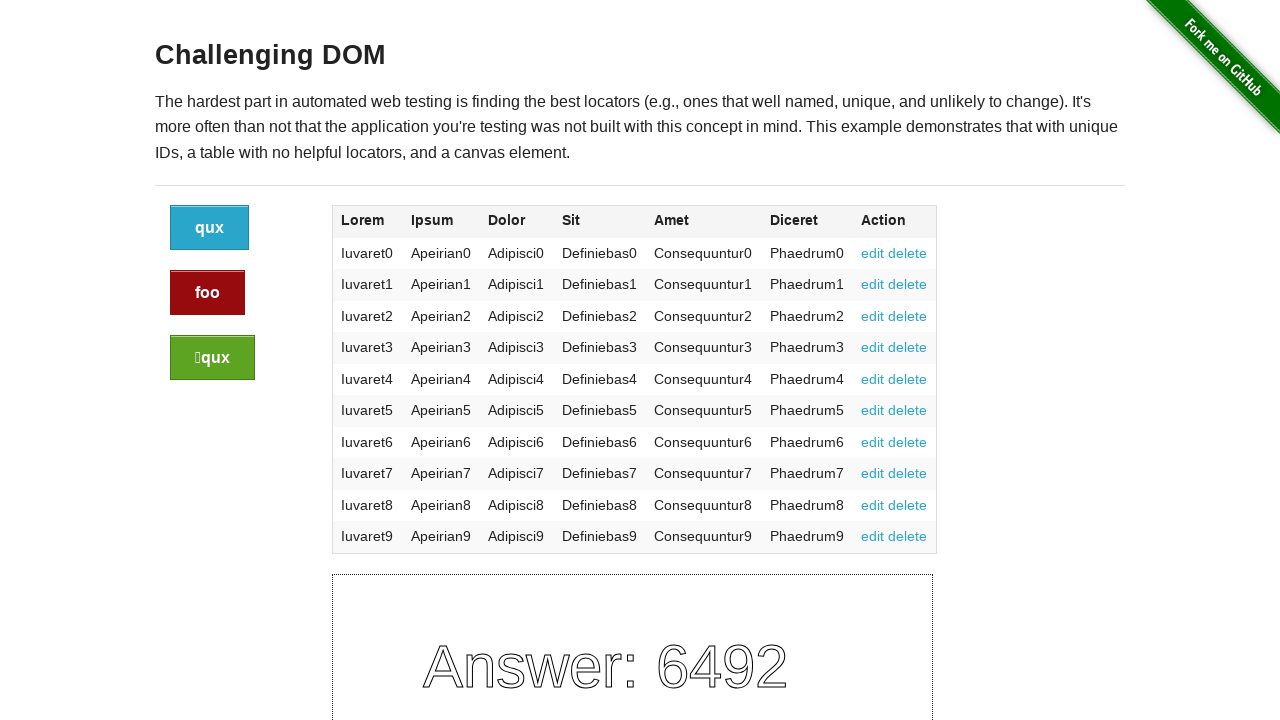

Retrieved text from row 6 first cell: 'Iuvaret5'
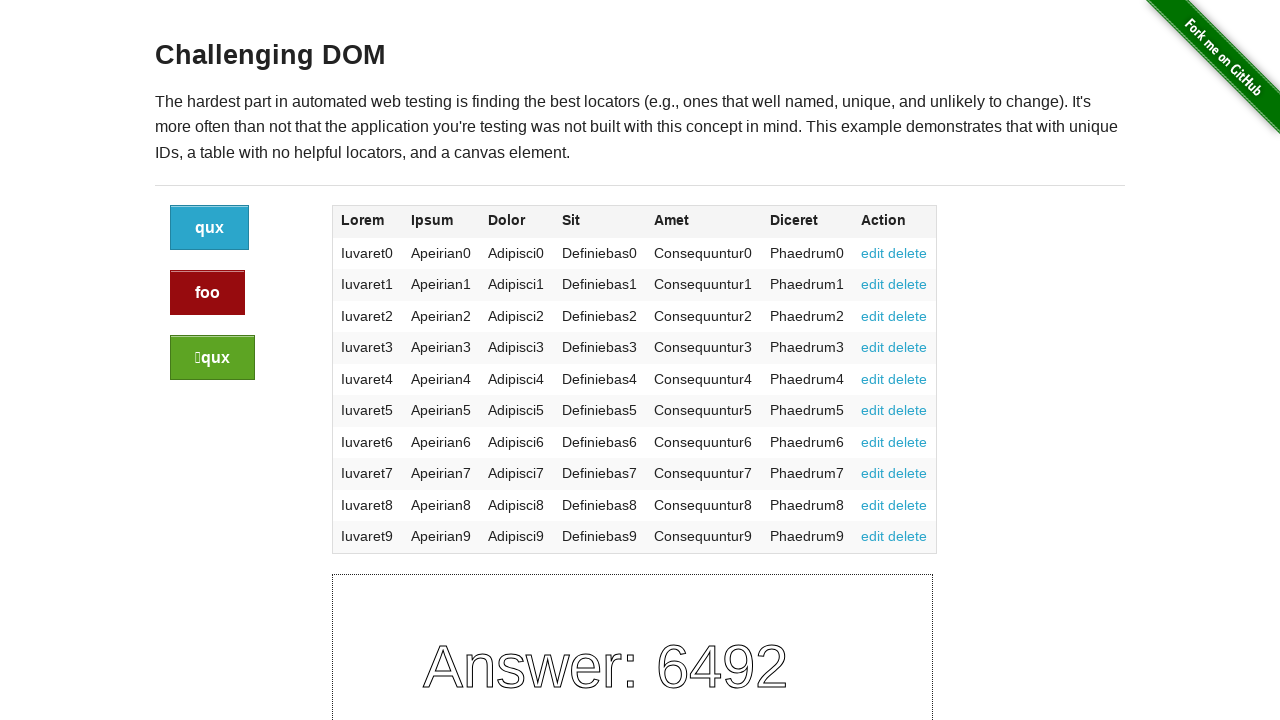

Located first cell in row 7
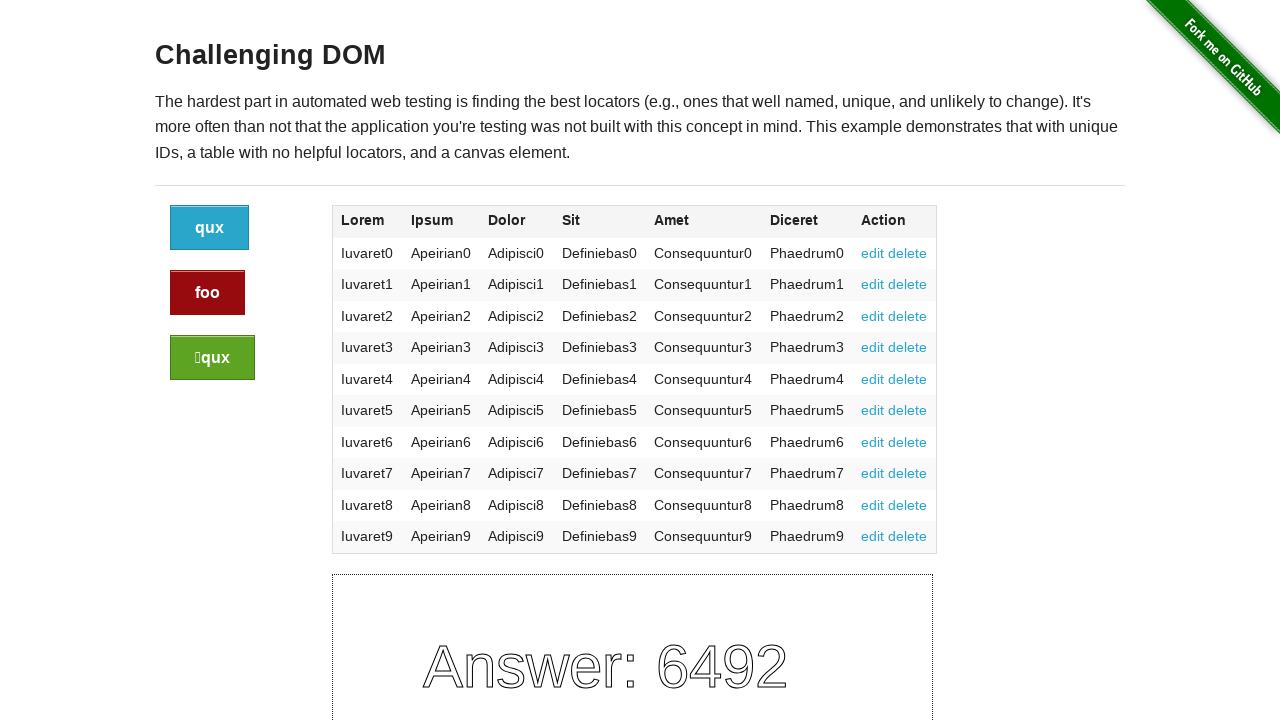

Retrieved text from row 7 first cell: 'Iuvaret6'
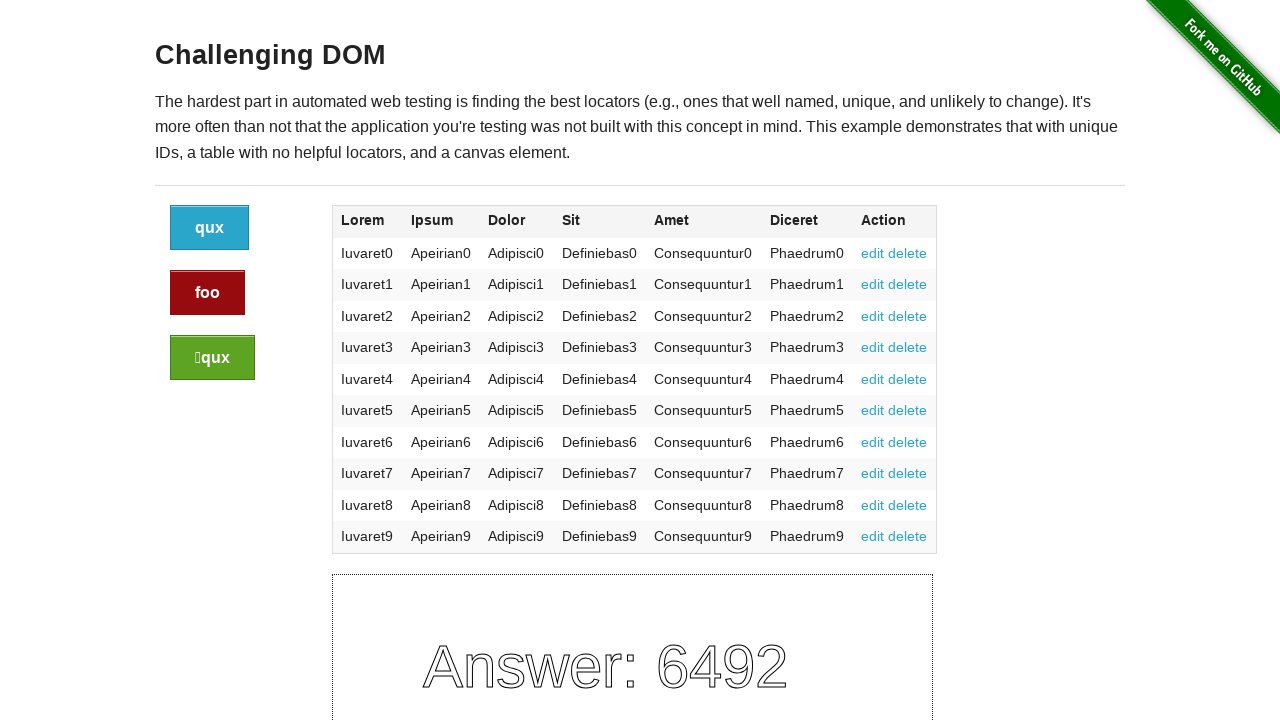

Located first cell in row 8
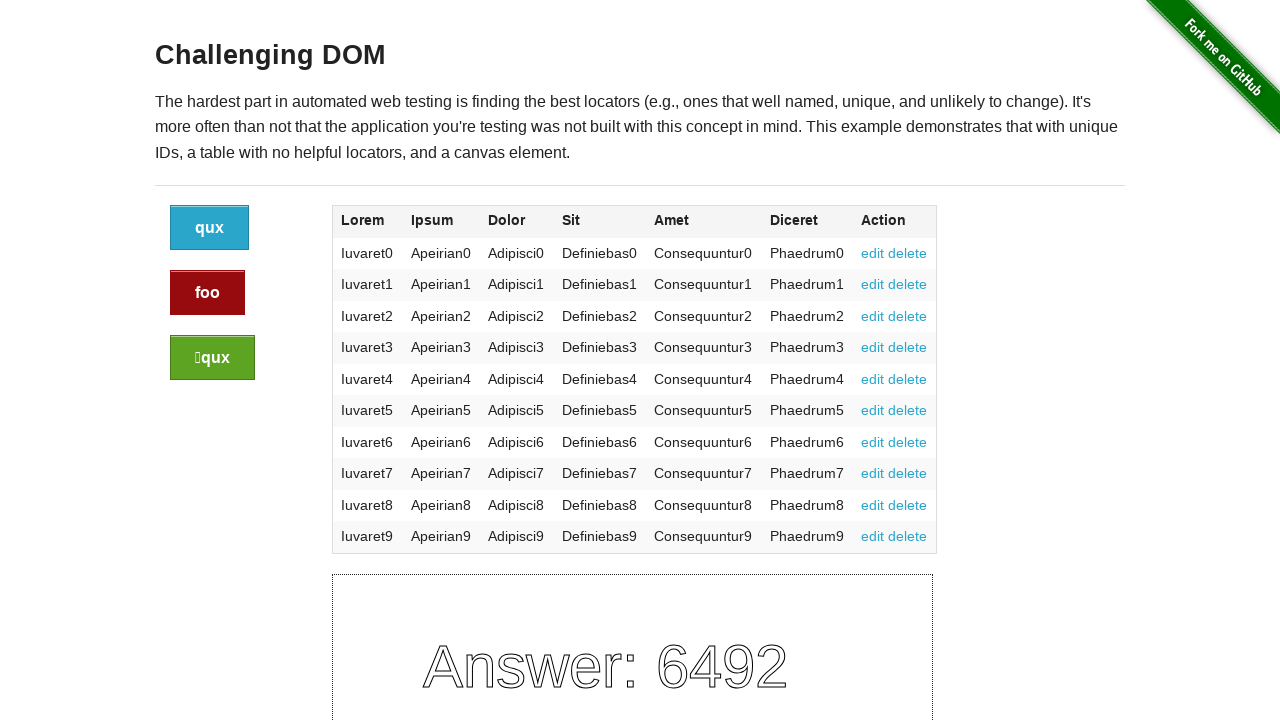

Retrieved text from row 8 first cell: 'Iuvaret7'
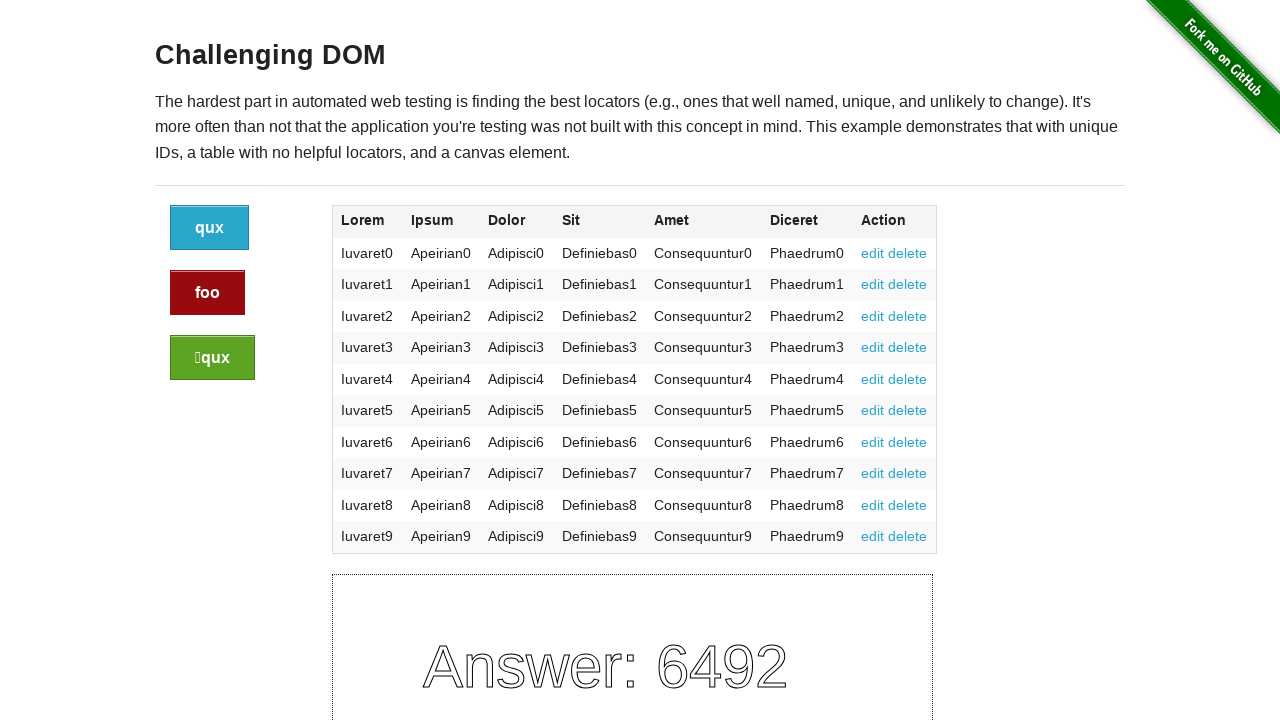

Located first cell in row 9
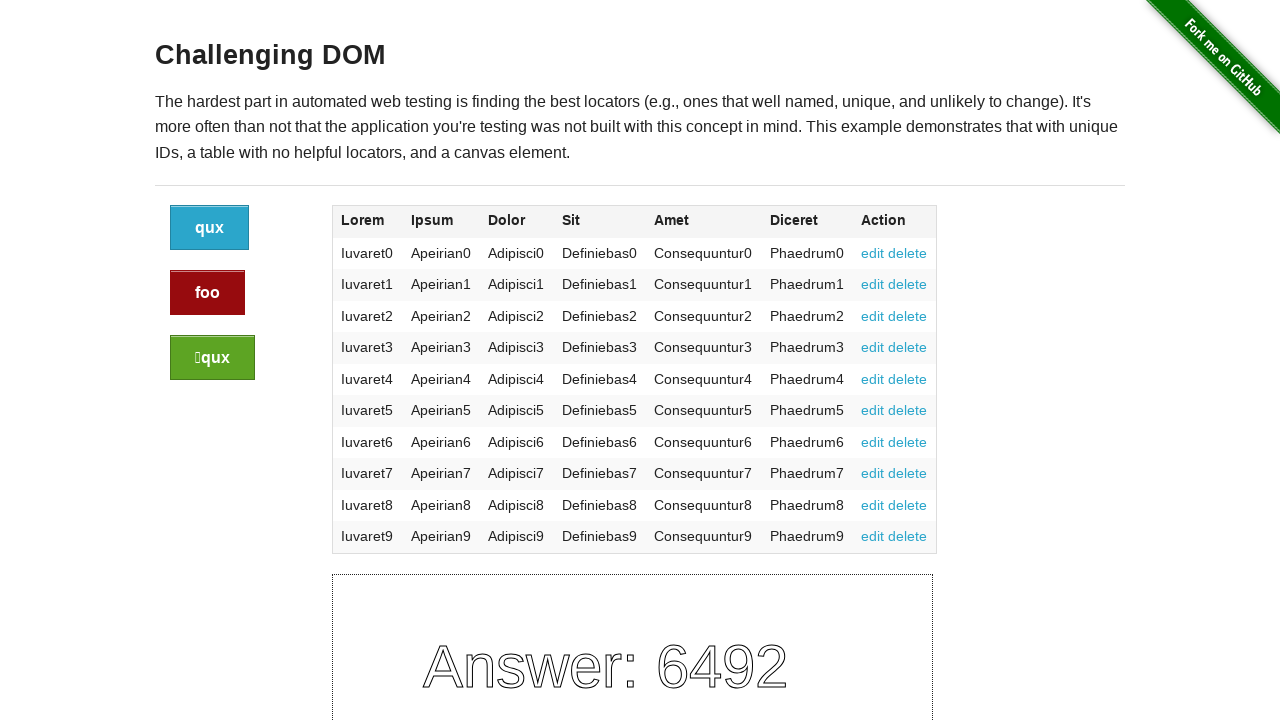

Retrieved text from row 9 first cell: 'Iuvaret8'
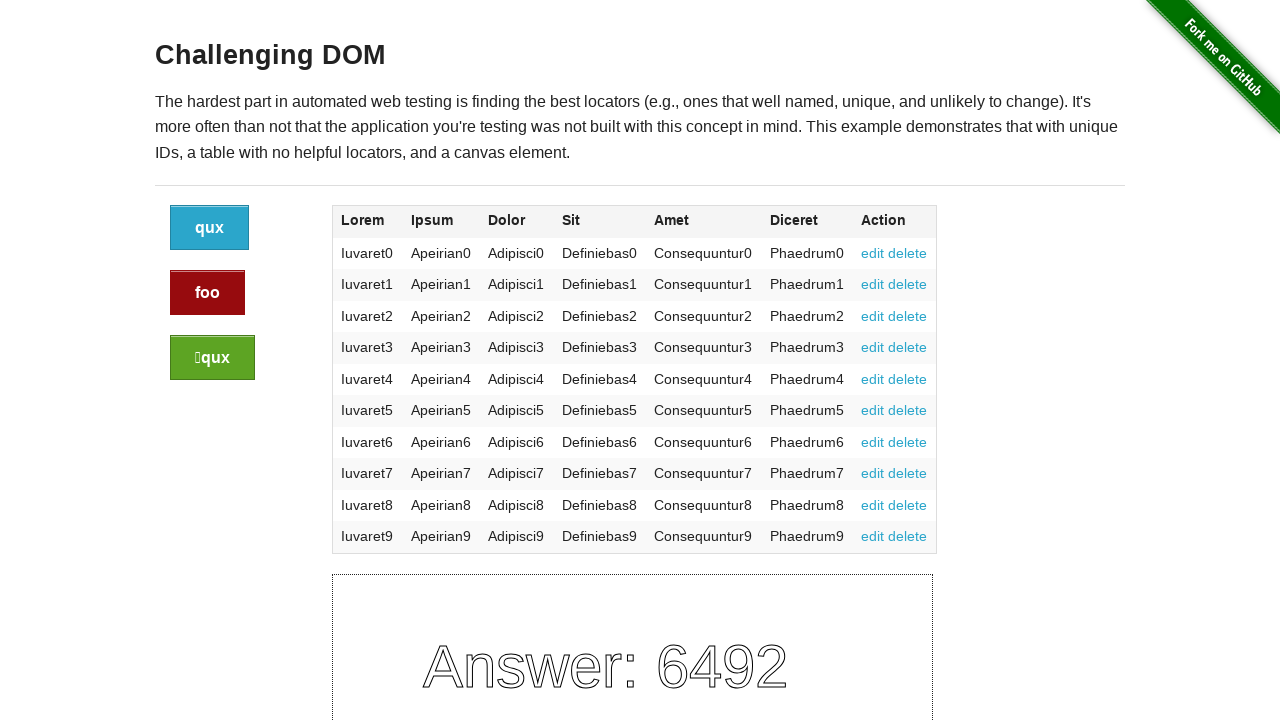

Located first cell in row 10
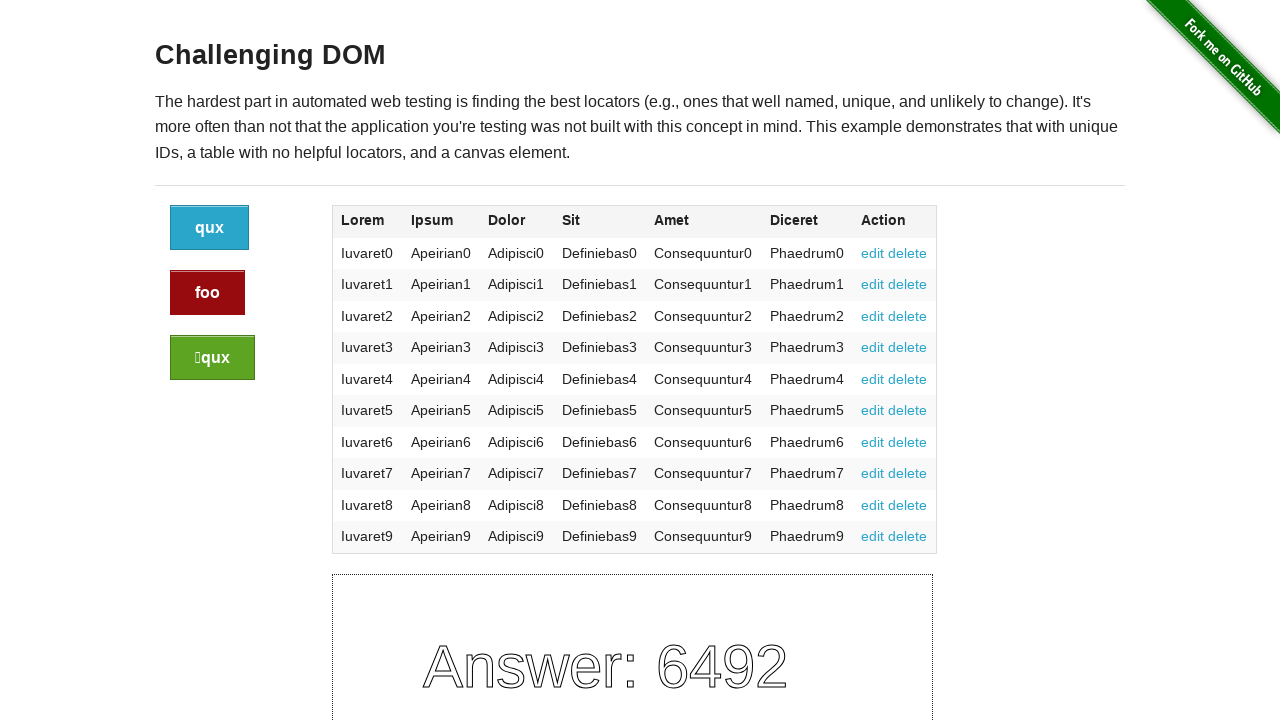

Retrieved text from row 10 first cell: 'Iuvaret9'
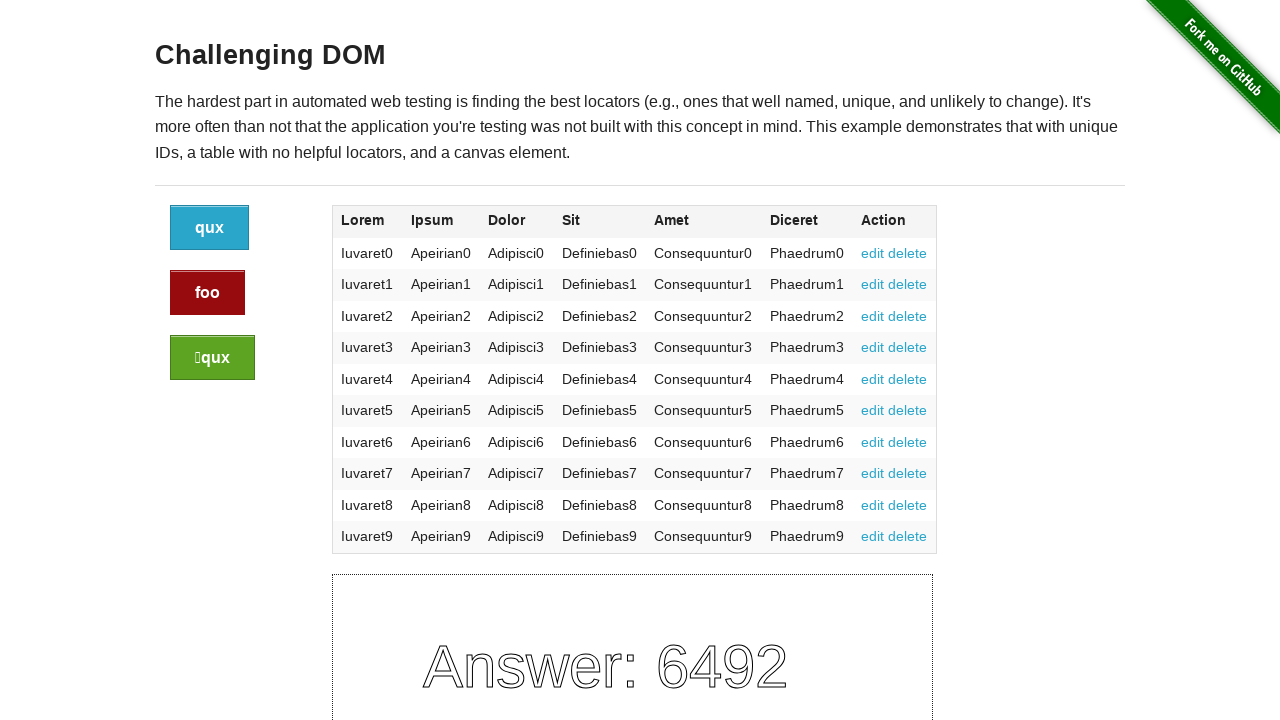

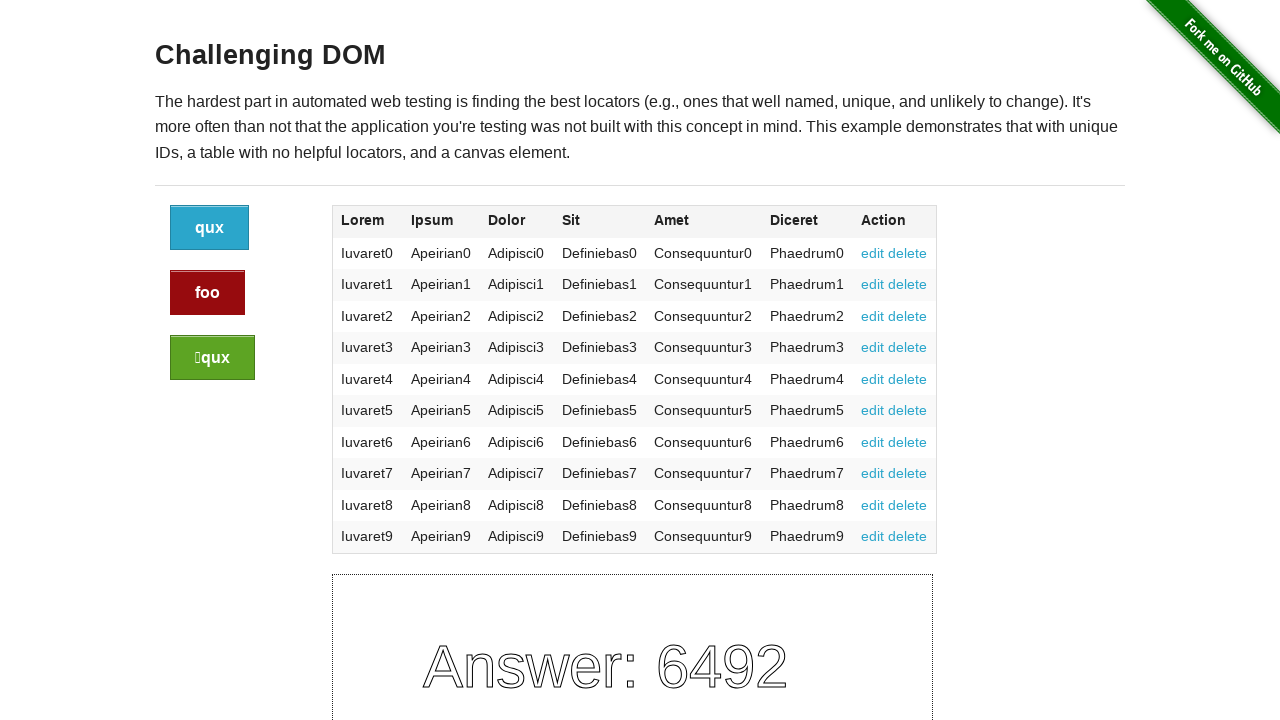